Navigates to example.com, finds a link element on the page, and clicks it to navigate to the linked page.

Starting URL: https://example.com

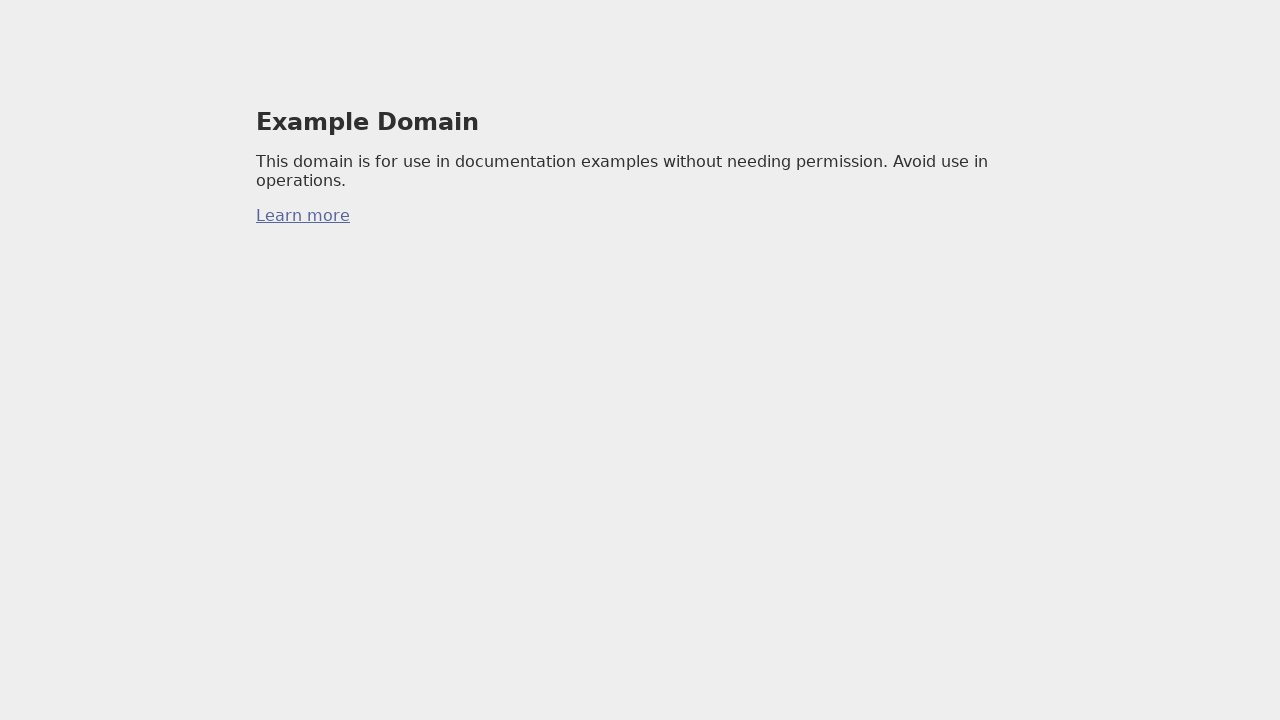

Navigated to https://example.com
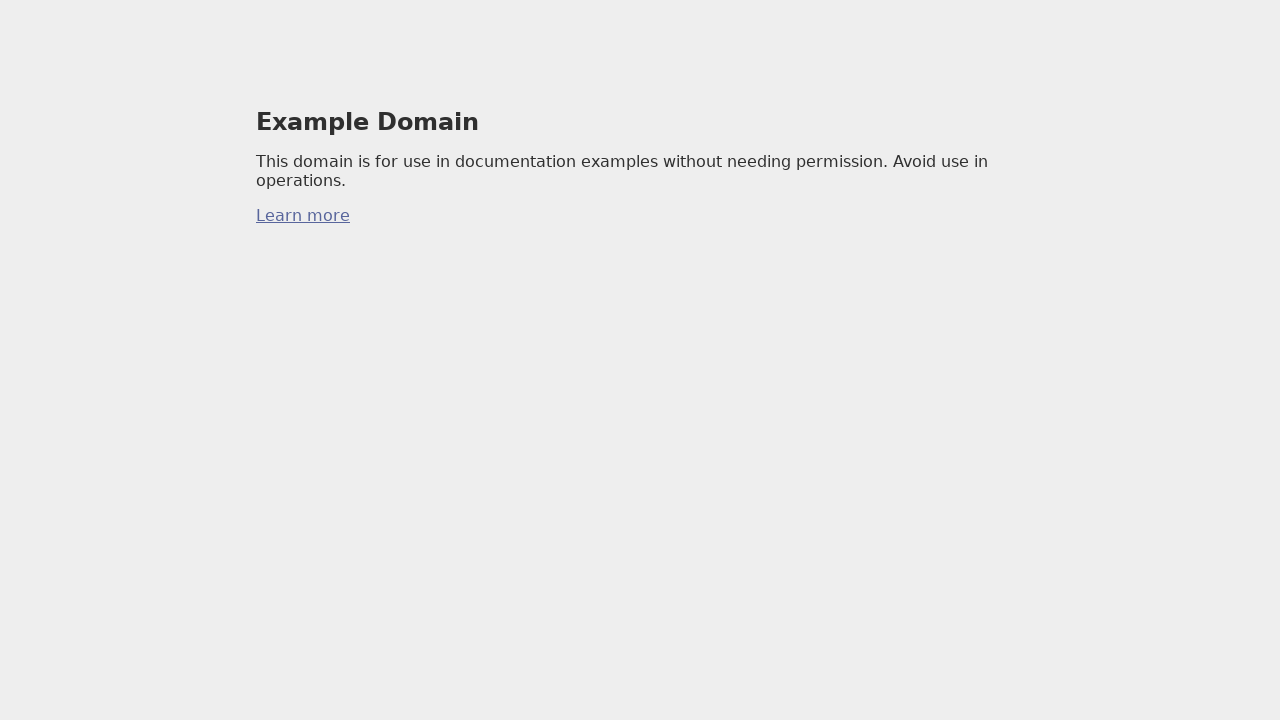

Found link element on the page
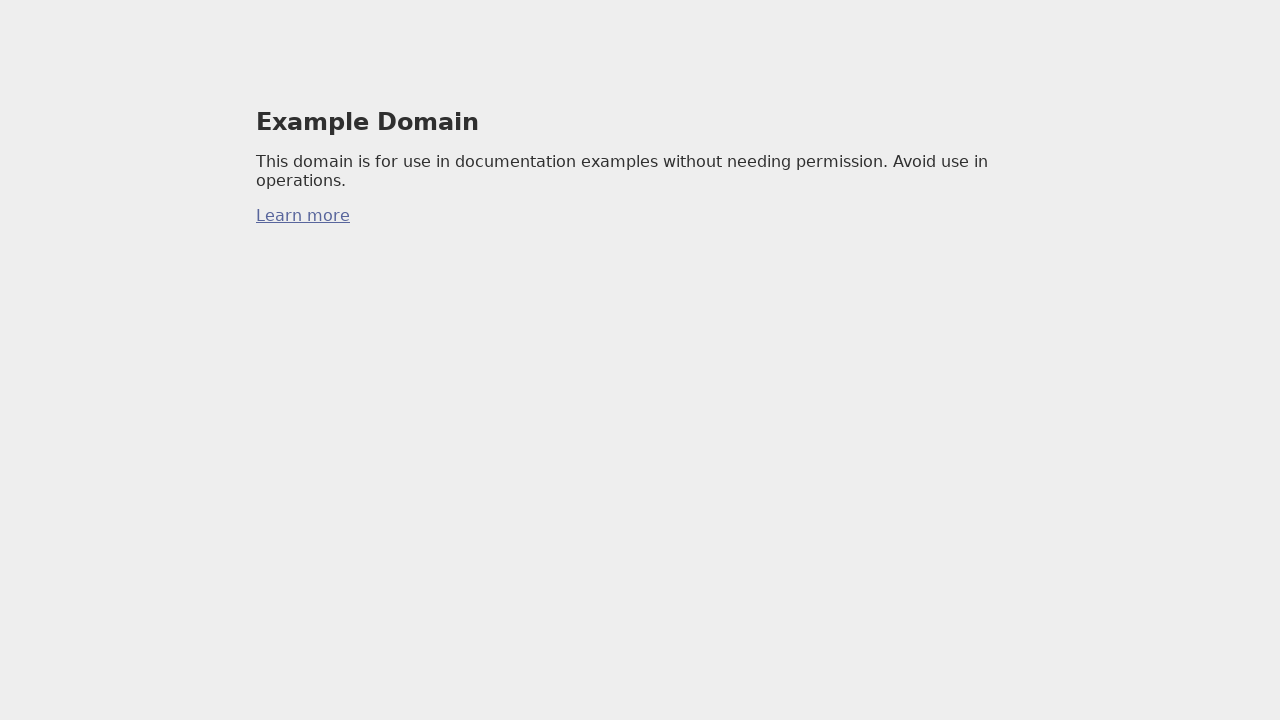

Clicked the link to navigate to linked page
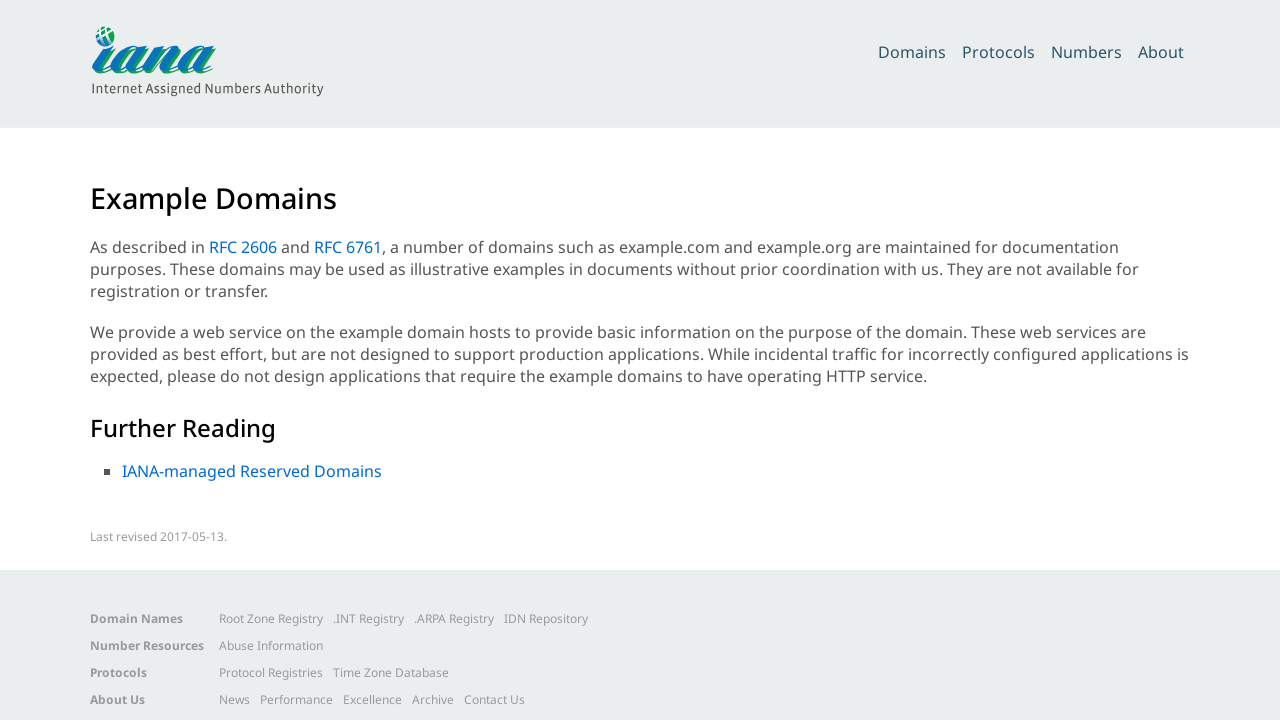

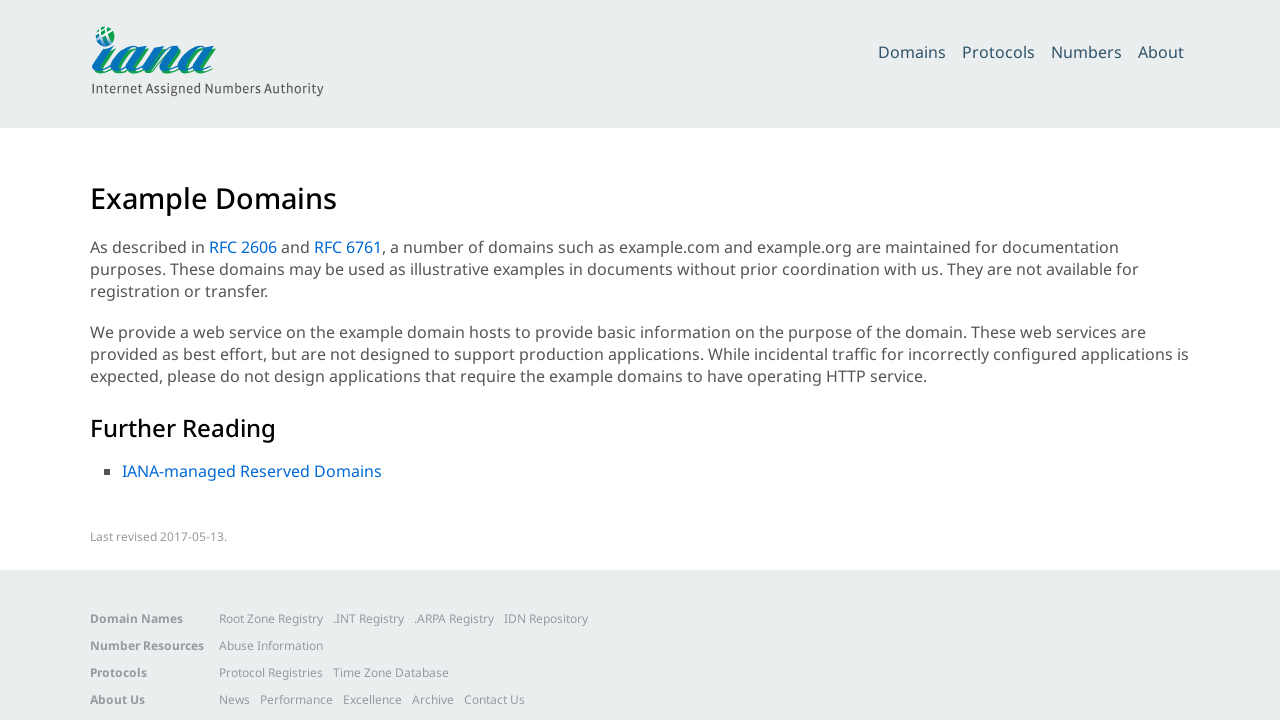